Tests opening a new browser tab by clicking the New Tab button on the Browser Windows page and verifying the new tab contains "sample" text

Starting URL: https://demoqa.com

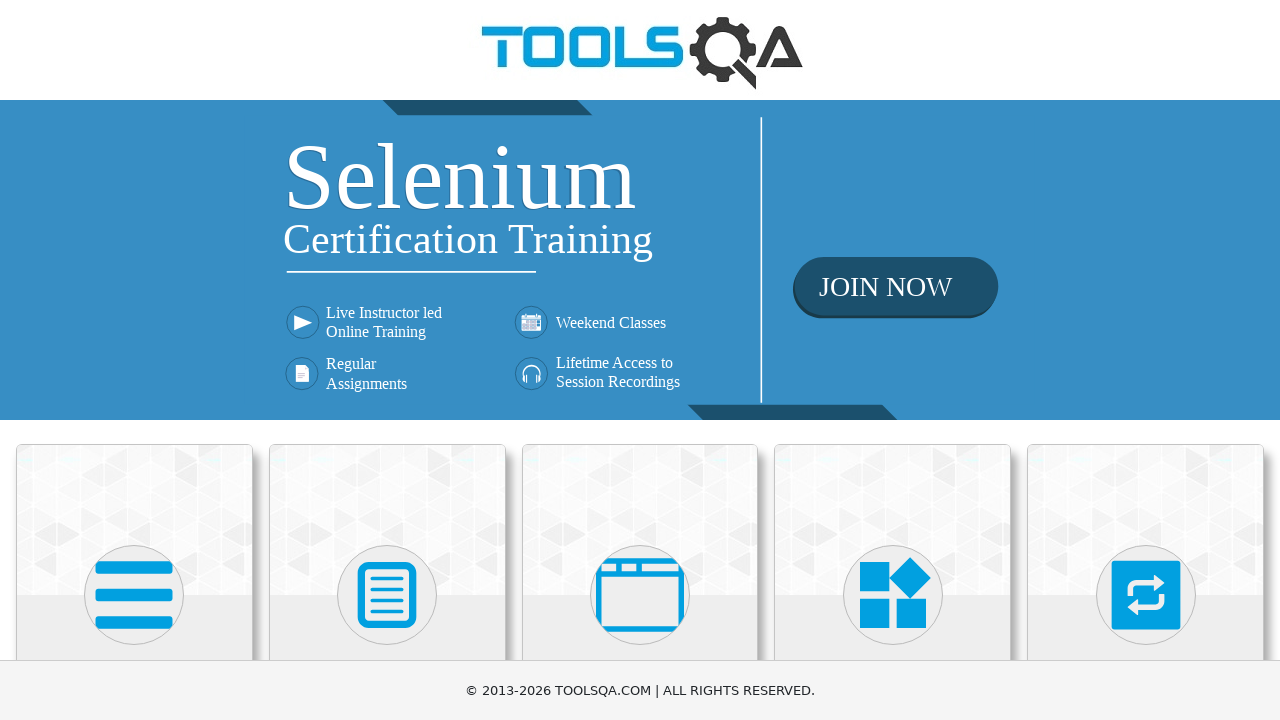

Clicked on 'Alerts, Frame & Windows' card on homepage at (640, 360) on text=Alerts, Frame & Windows
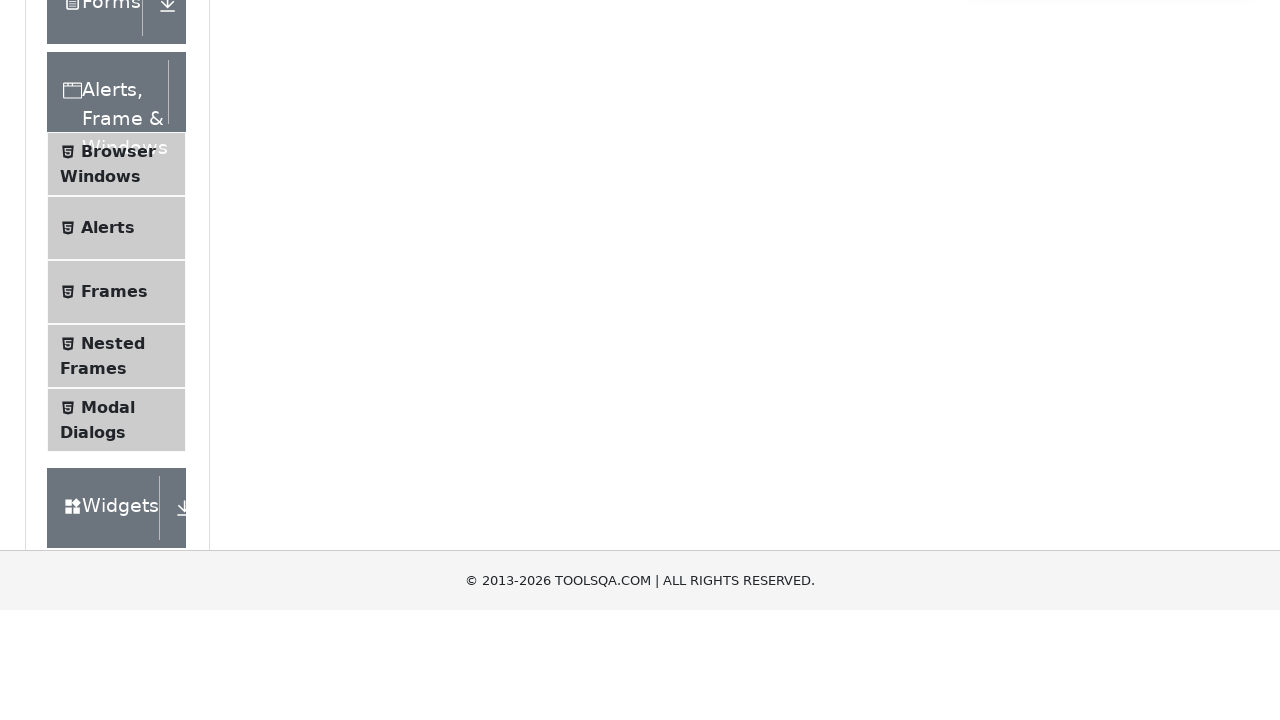

Clicked on 'Browser Windows' in the side menu at (118, 424) on text=Browser Windows
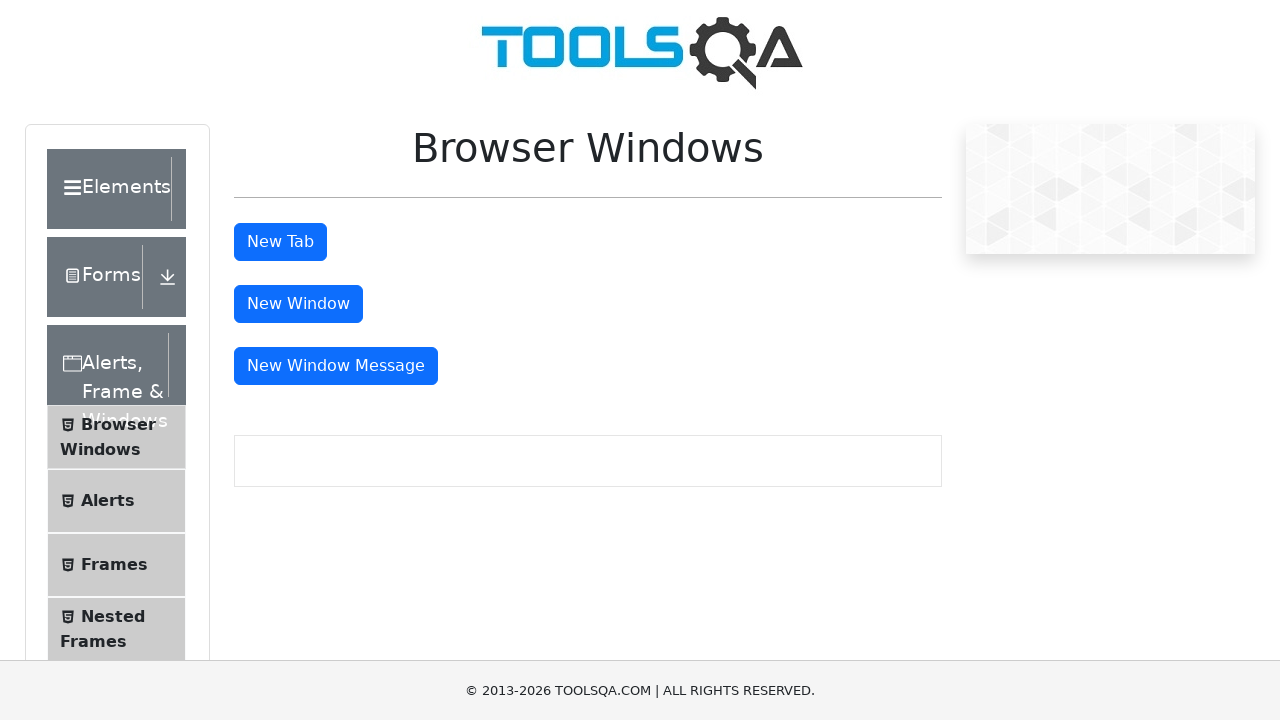

Browser Windows page loaded and New Tab button is visible
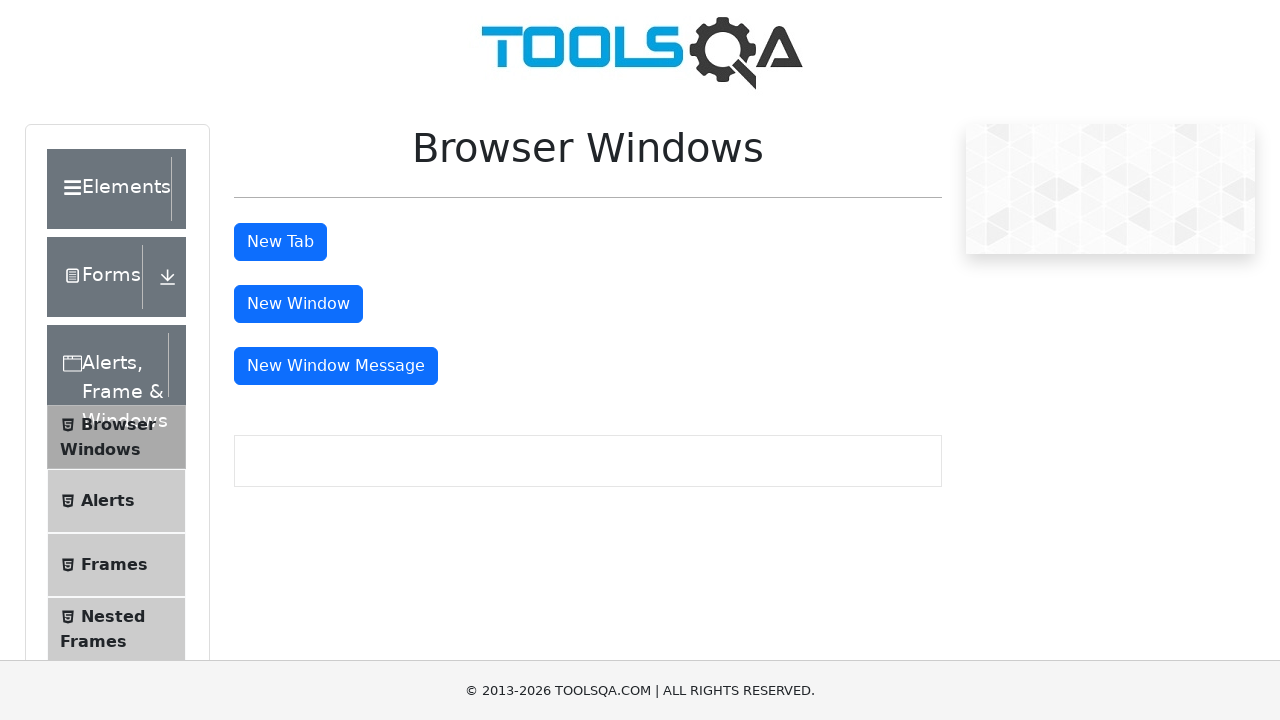

Clicked on New Tab button at (280, 242) on #tabButton
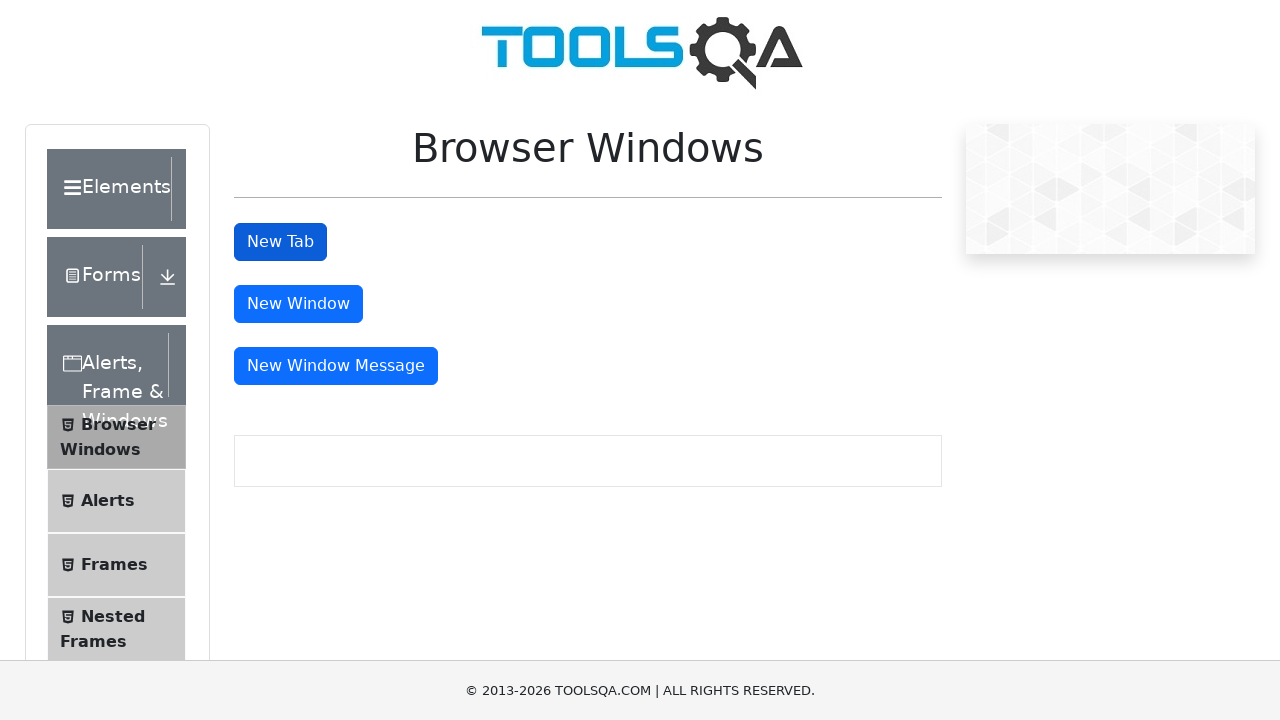

New tab opened and page loaded
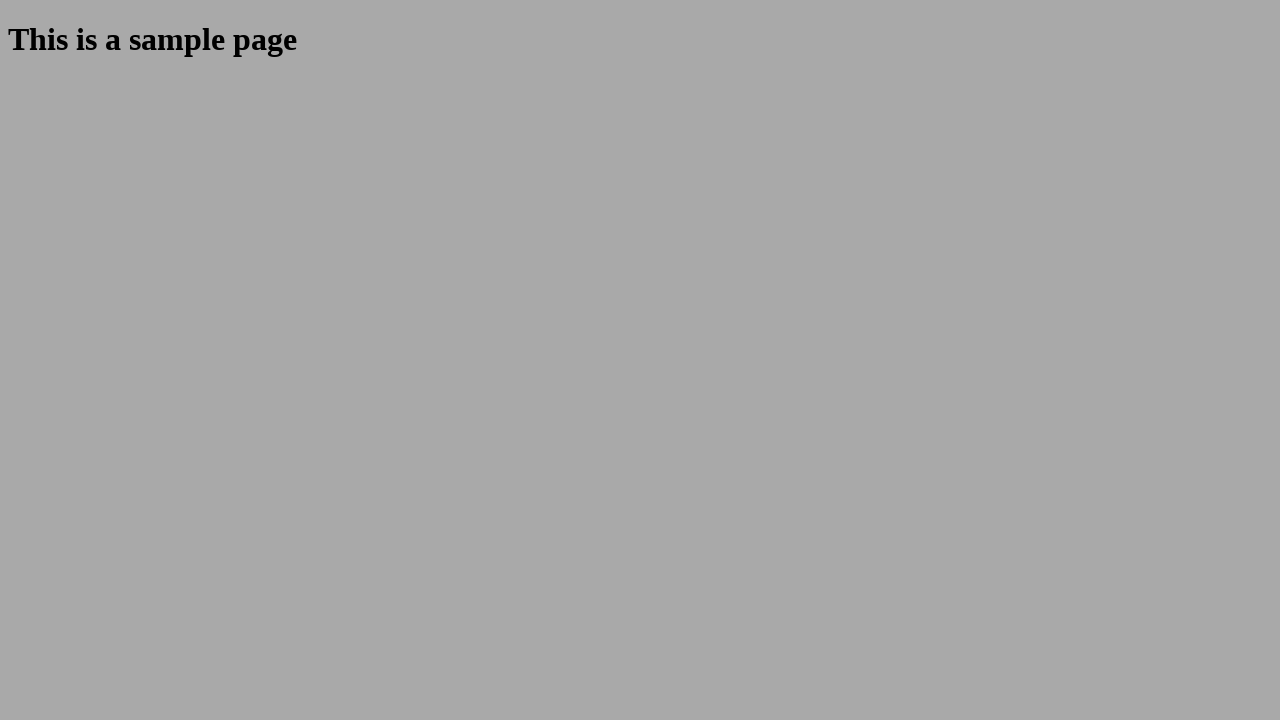

Sample heading element is visible in new tab
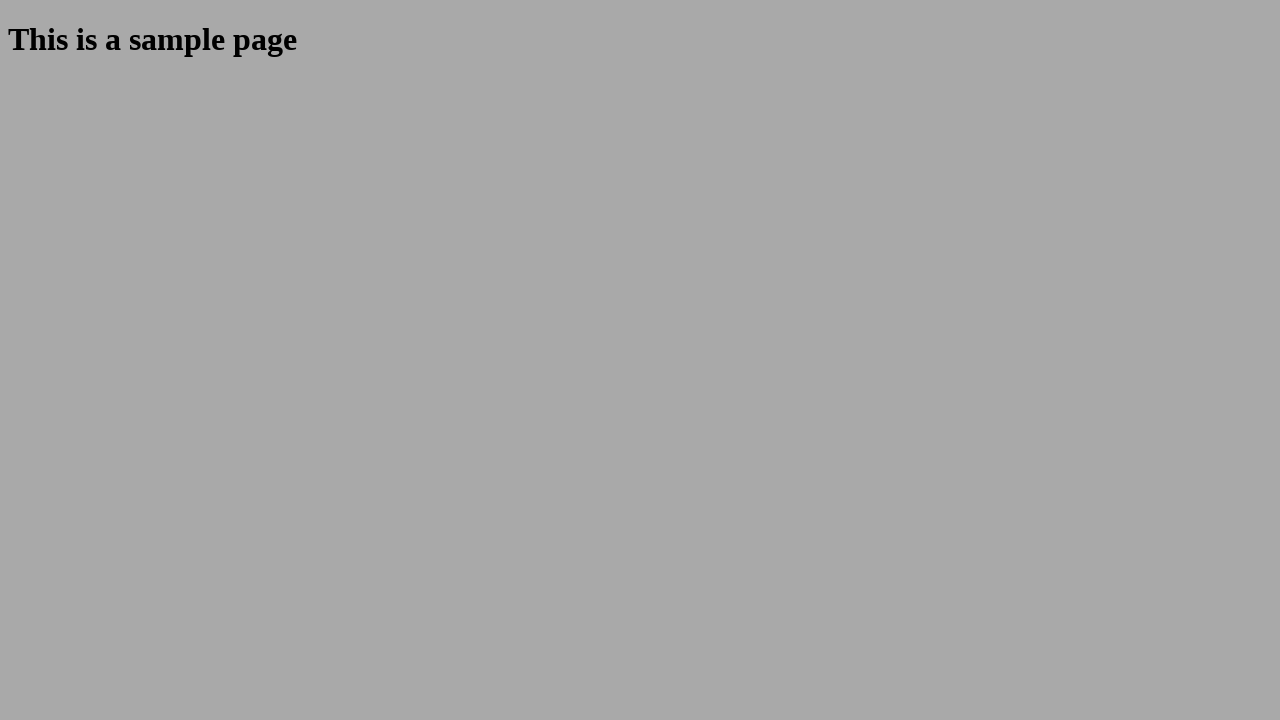

Verified that new tab heading contains 'sample' text
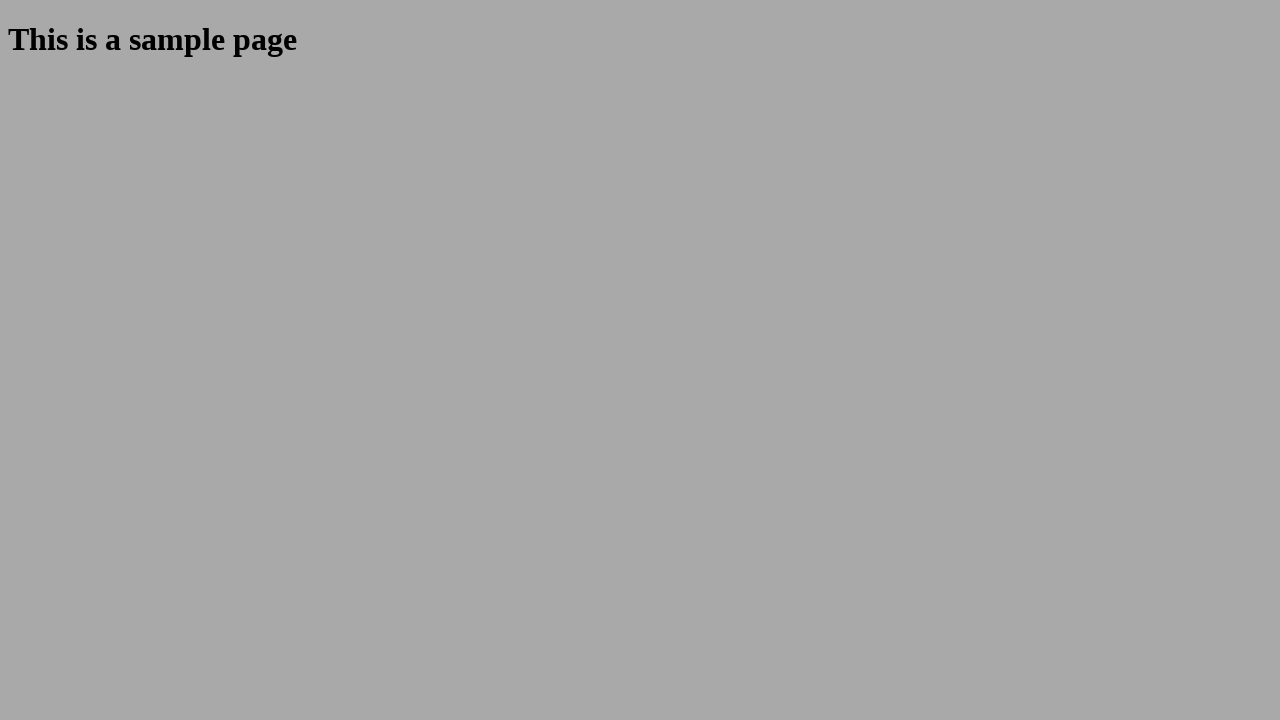

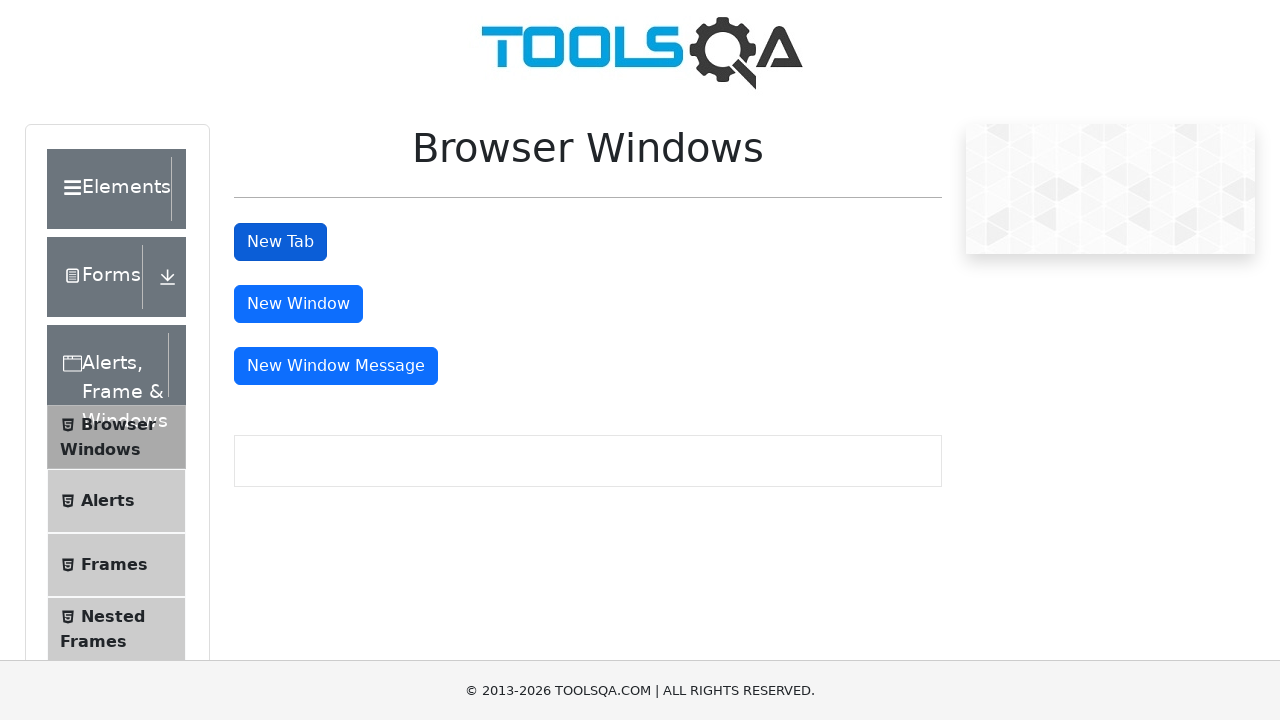